Tests dynamic controls functionality by clicking a toggle button to hide a checkbox element, waiting for it to disappear, then clicking again to make it reappear.

Starting URL: https://v1.training-support.net/selenium/dynamic-controls

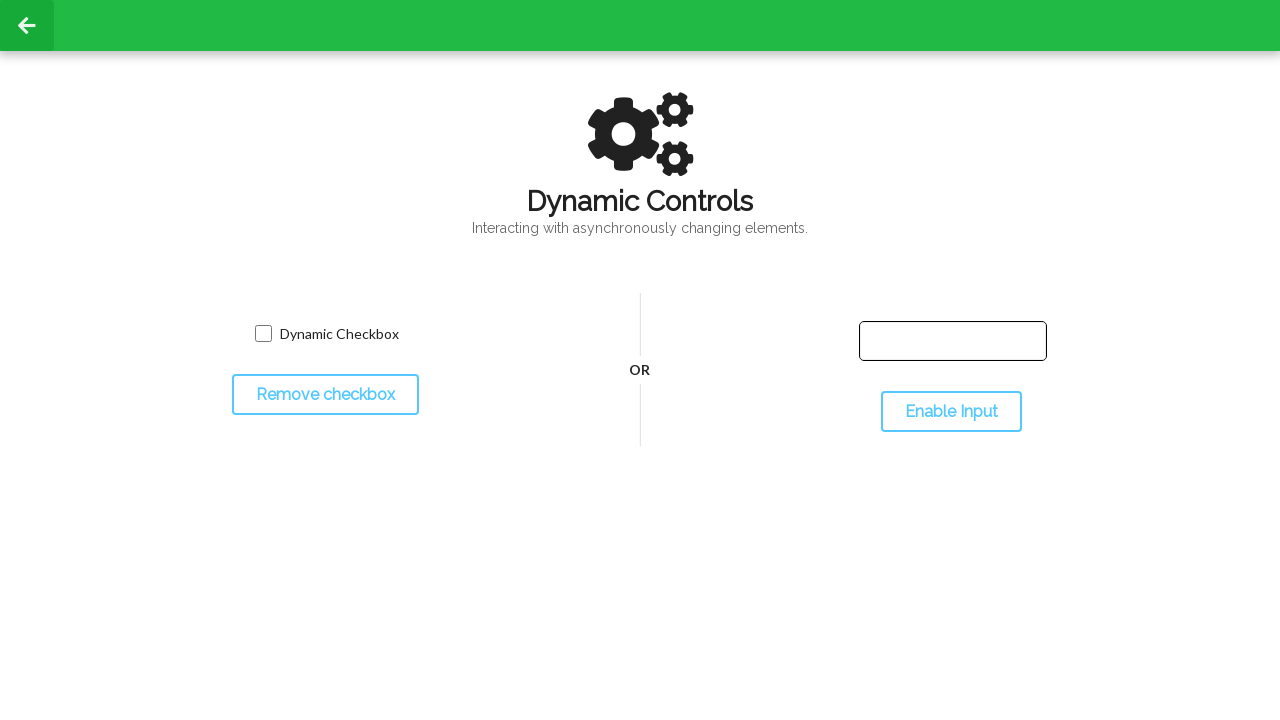

Clicked toggle button to hide the checkbox at (325, 395) on #toggleCheckbox
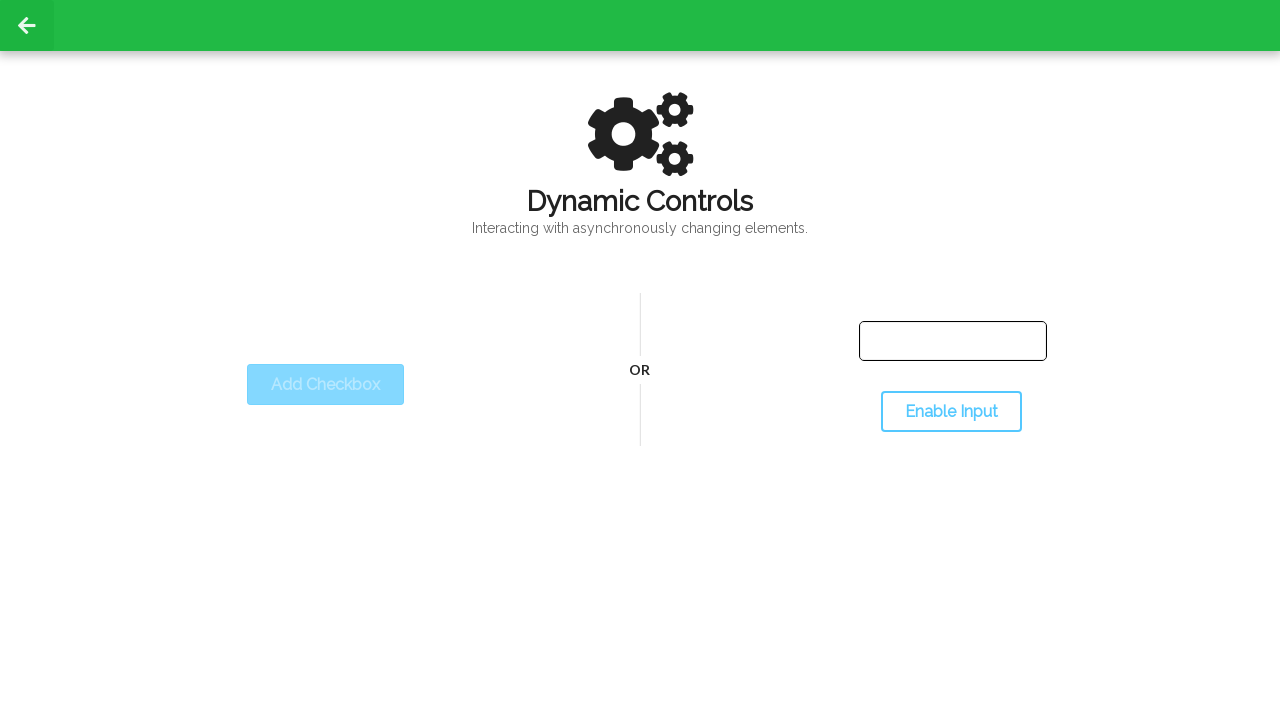

Waited for checkbox to become hidden
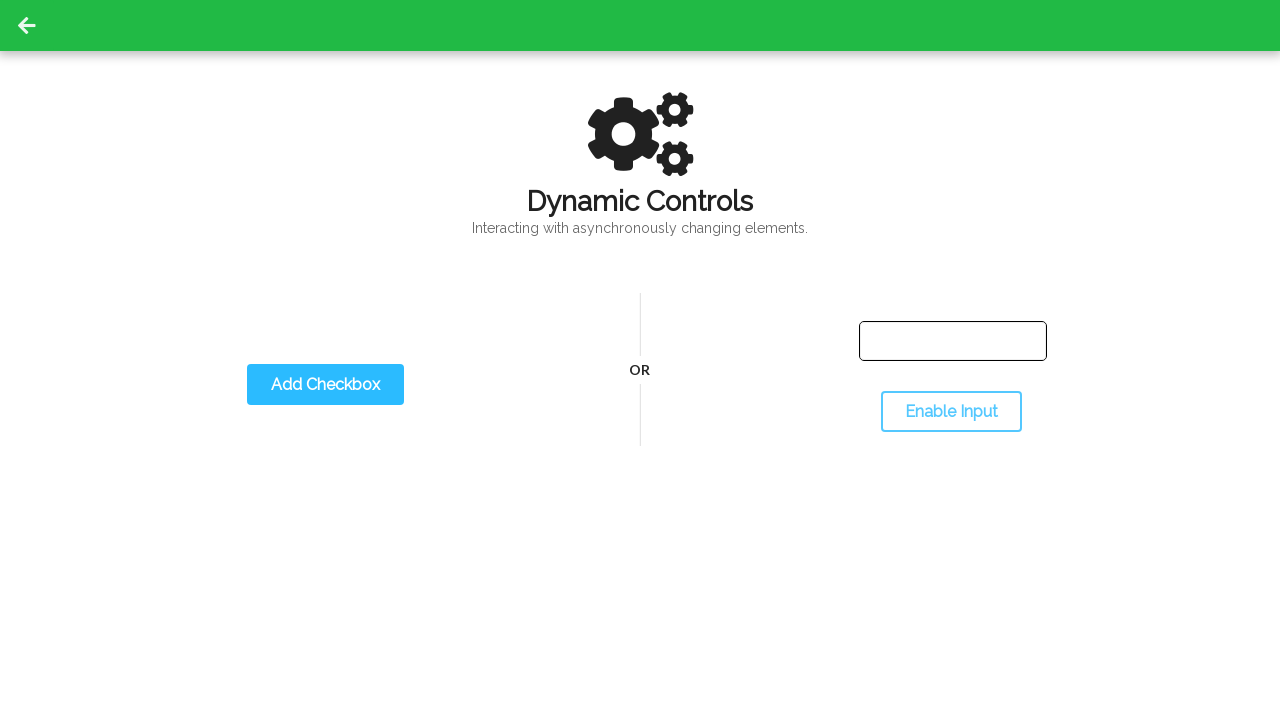

Clicked toggle button to show the checkbox again at (325, 385) on #toggleCheckbox
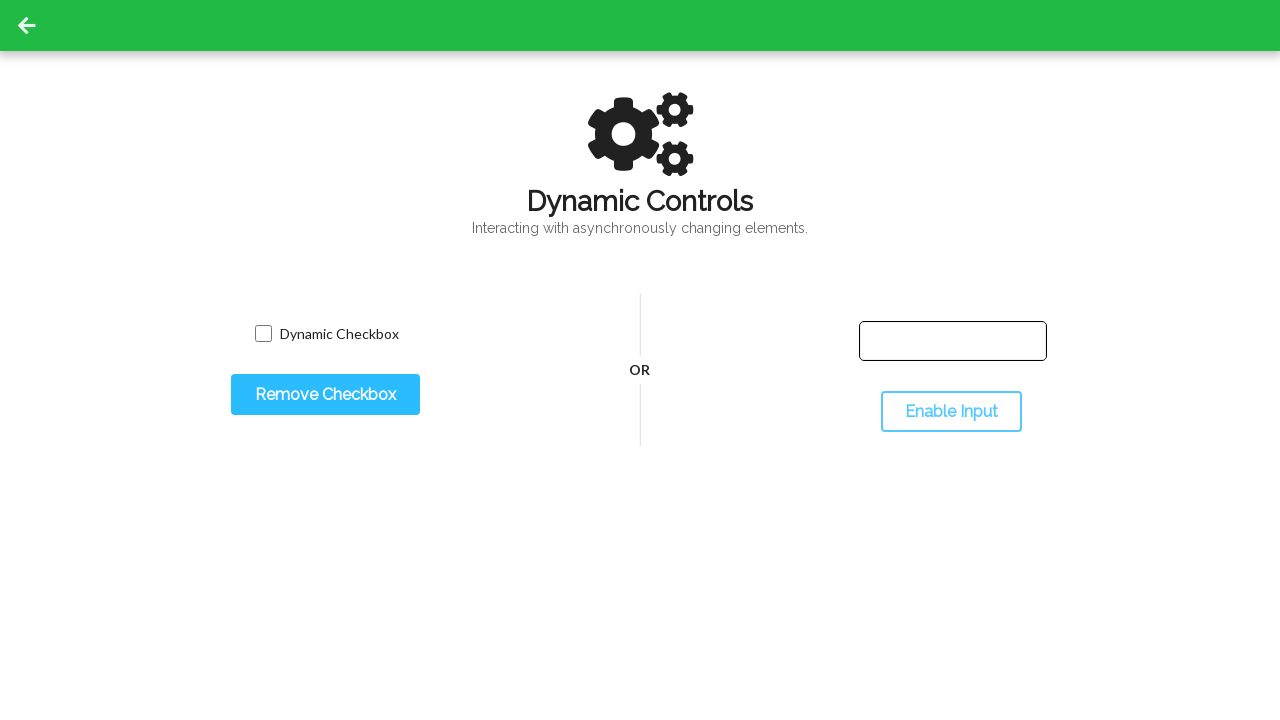

Waited for checkbox to become visible again
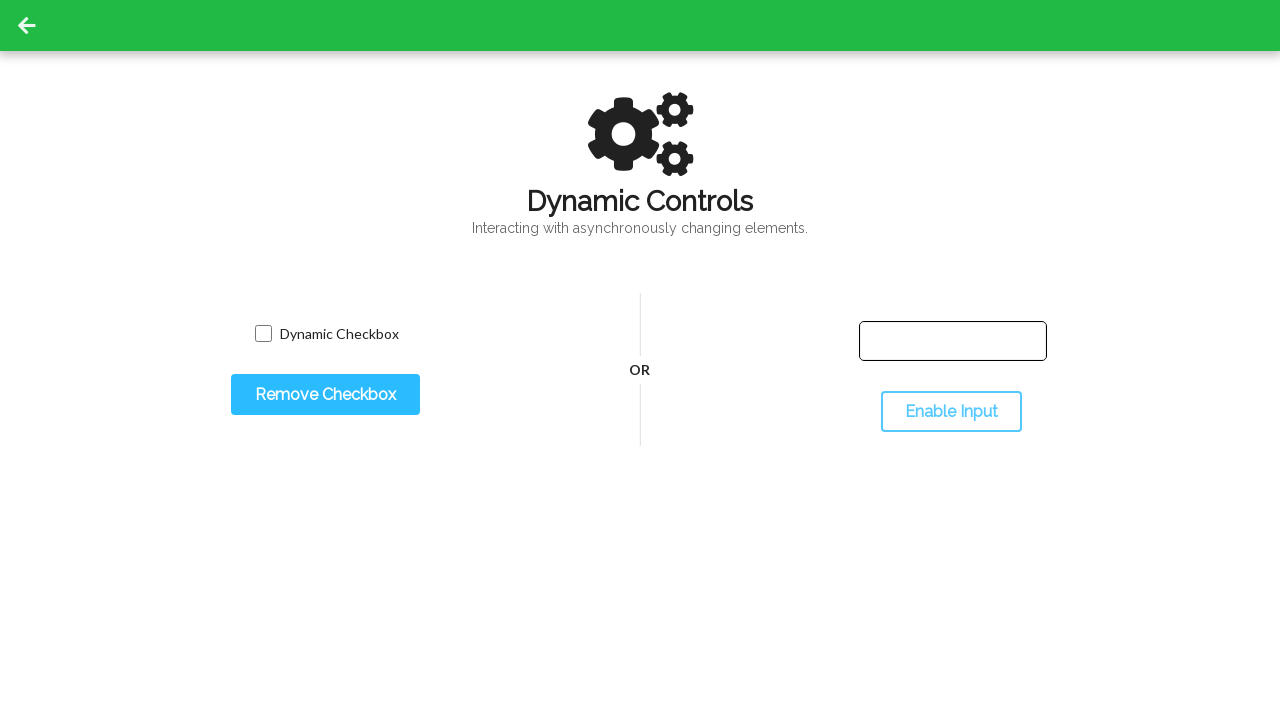

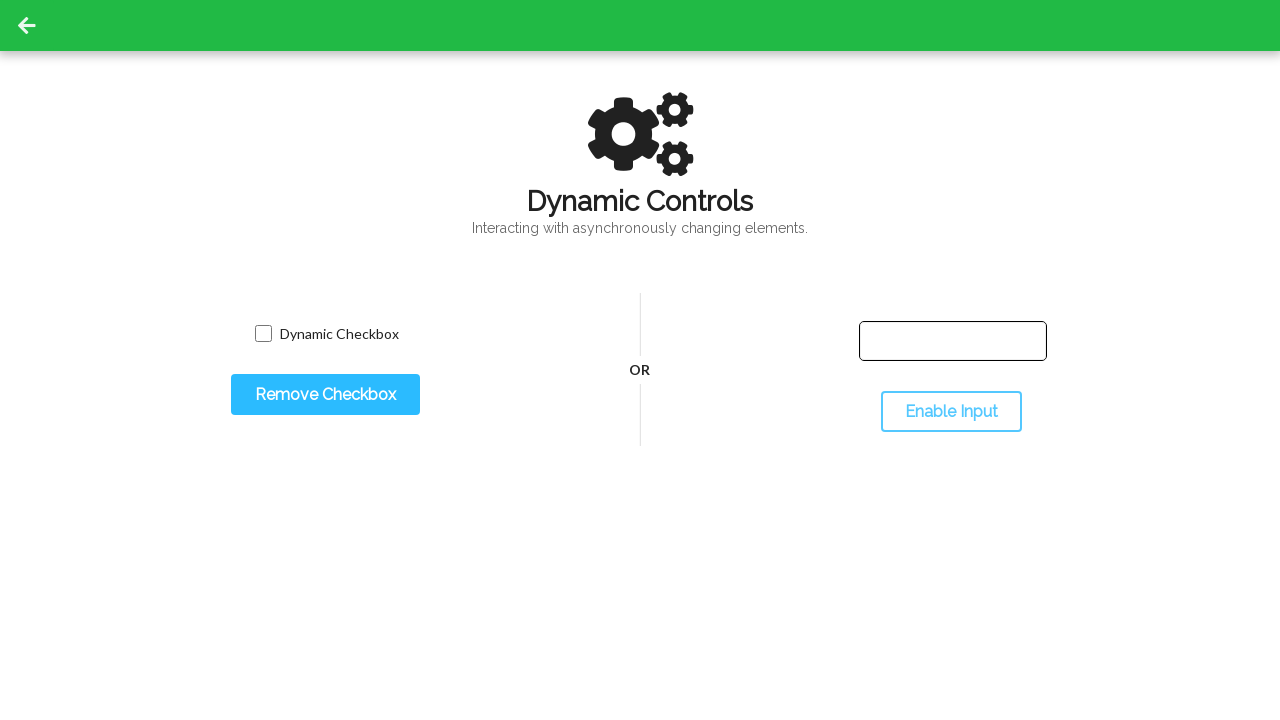